Navigates to a challenging DOM test page and retrieves the text content of a button element to verify it exists and is readable.

Starting URL: https://the-internet.herokuapp.com/challenging_dom

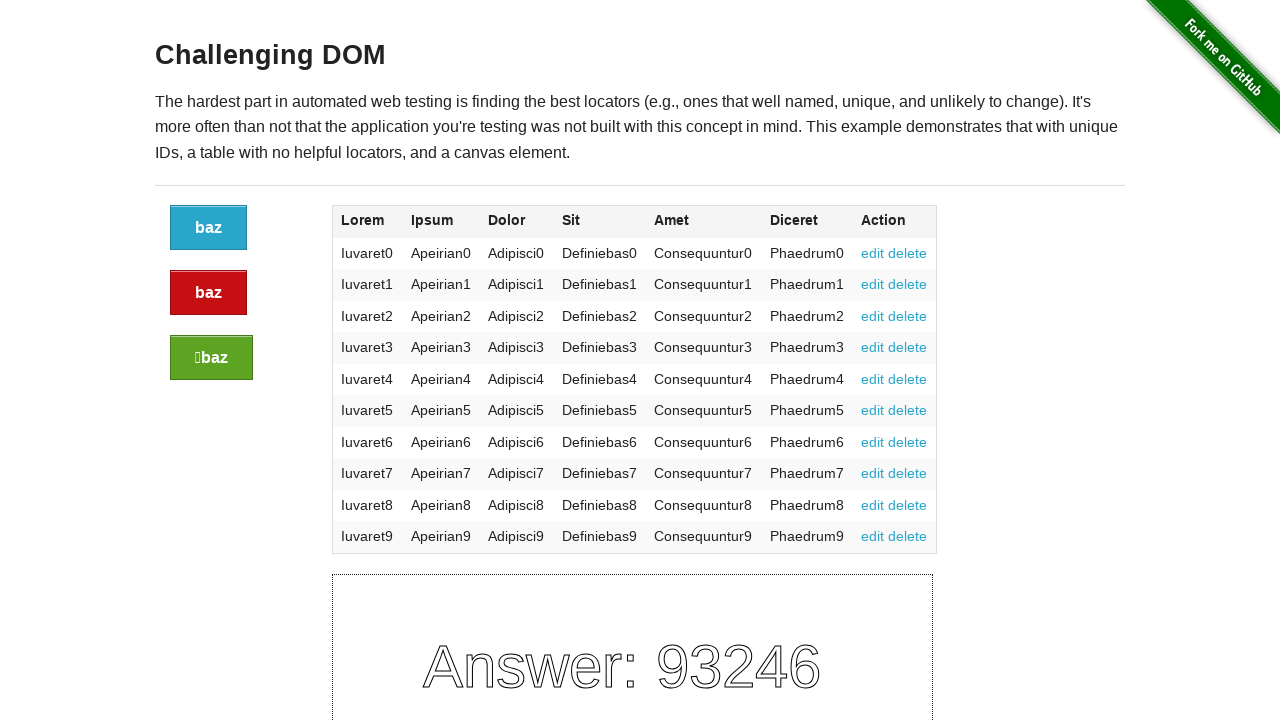

Navigated to challenging DOM test page
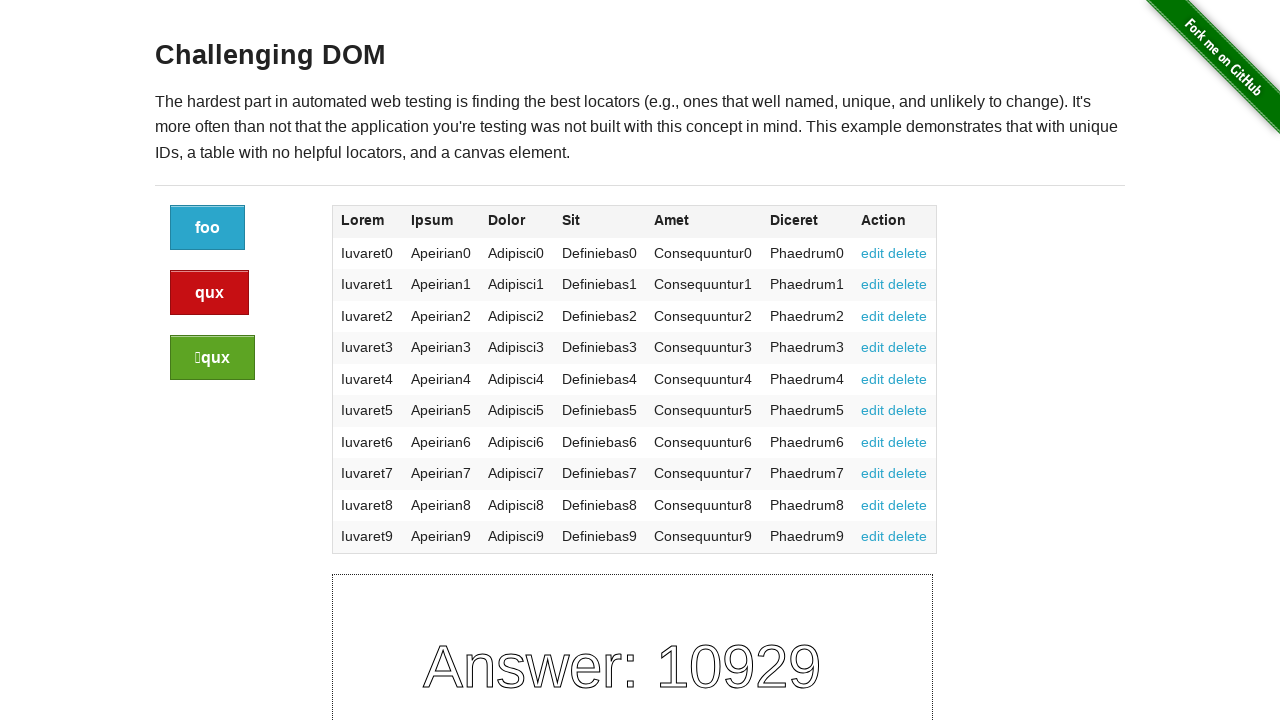

Located the first button element
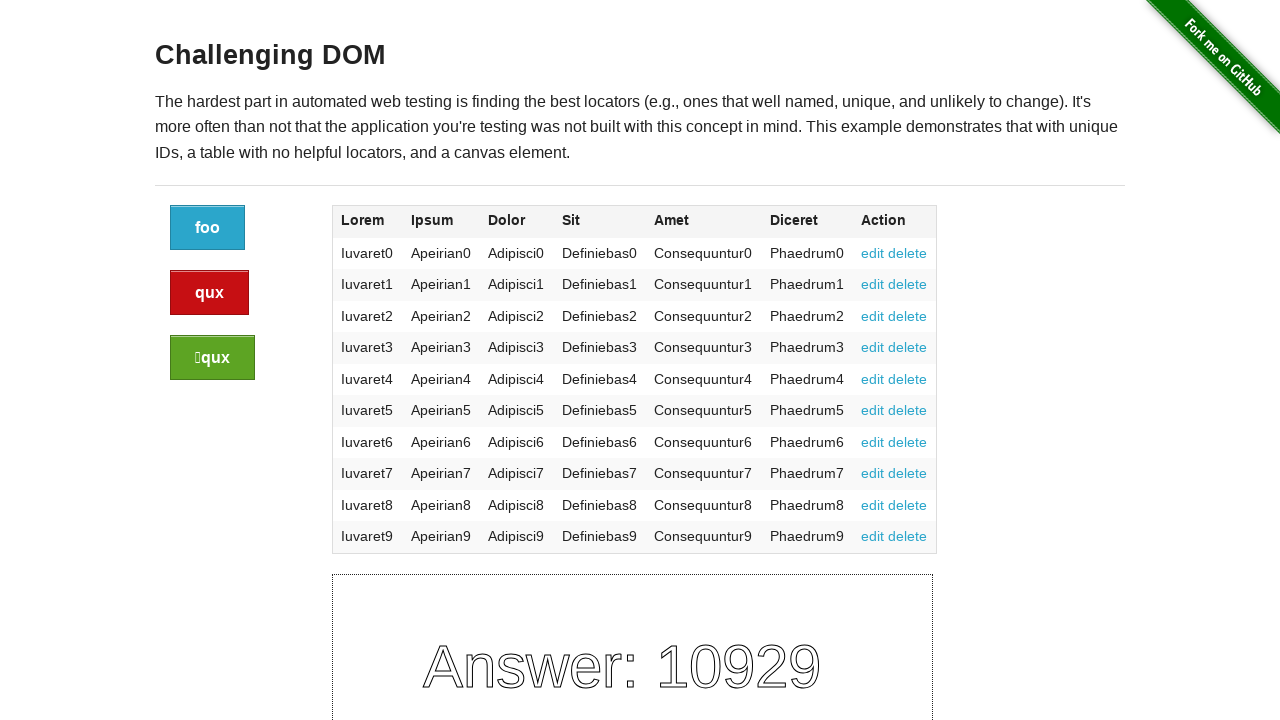

Button element became visible
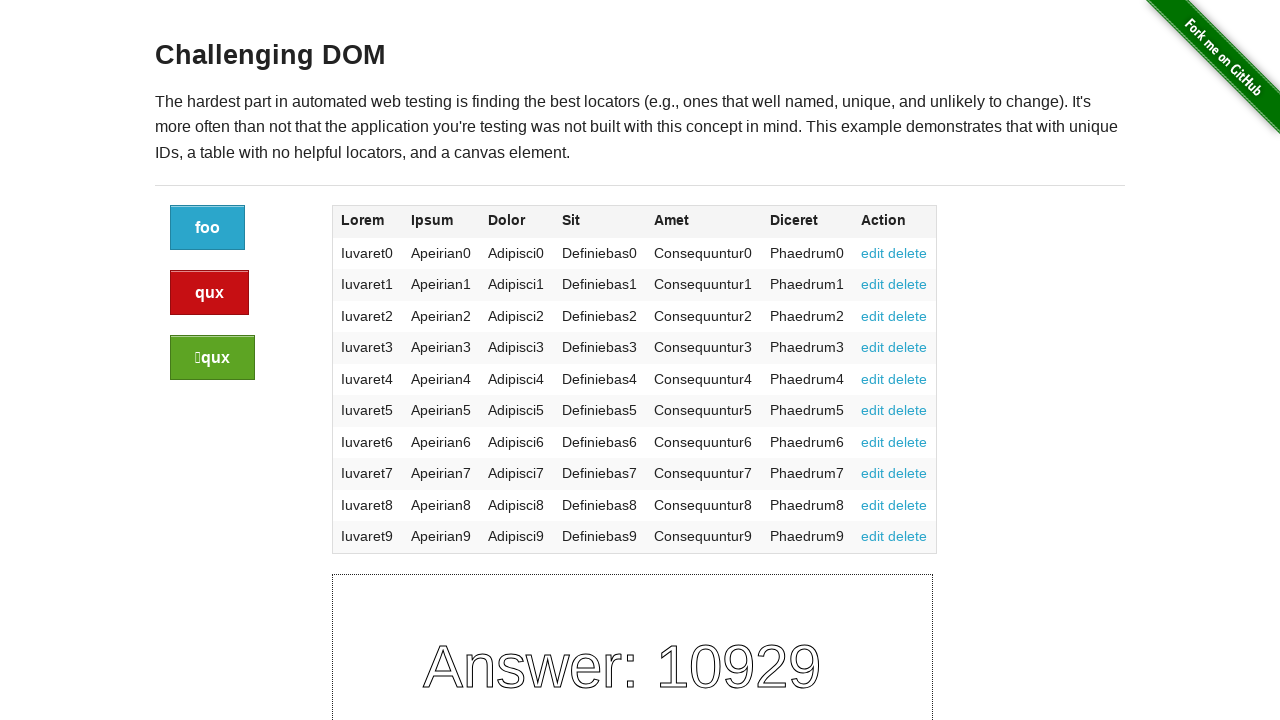

Retrieved button text content: 'foo'
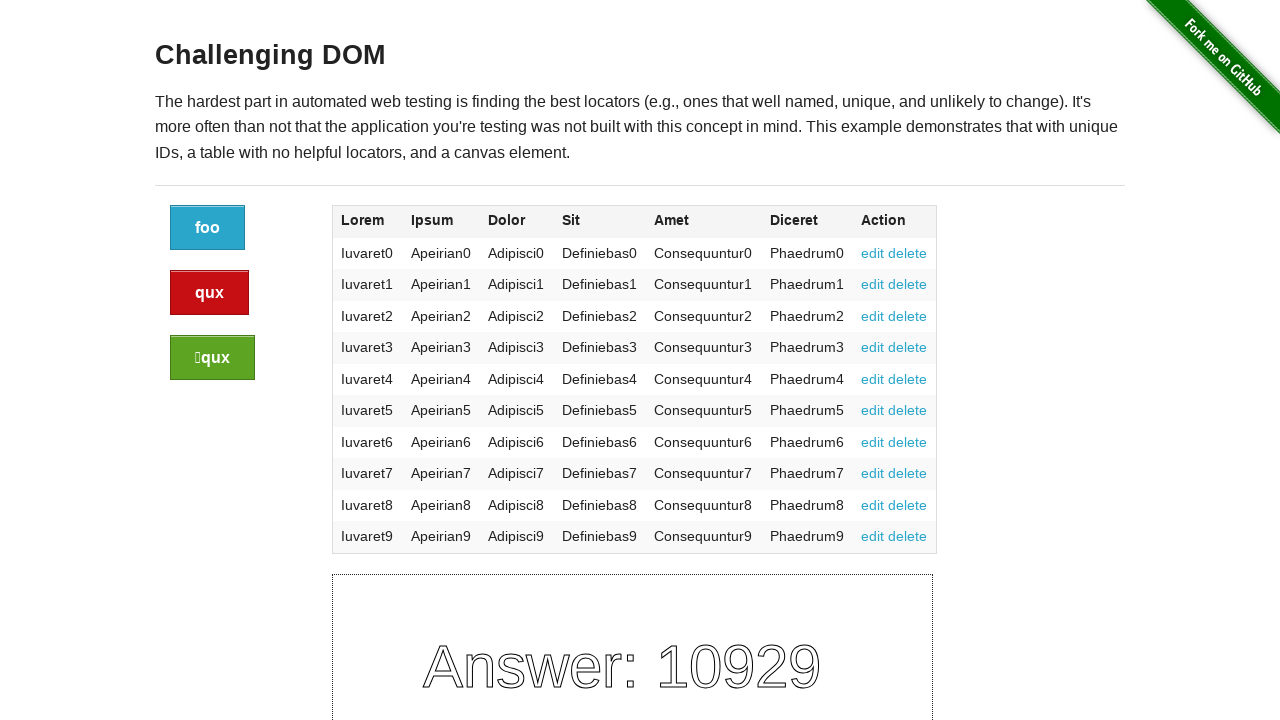

Printed button text to console: 'foo'
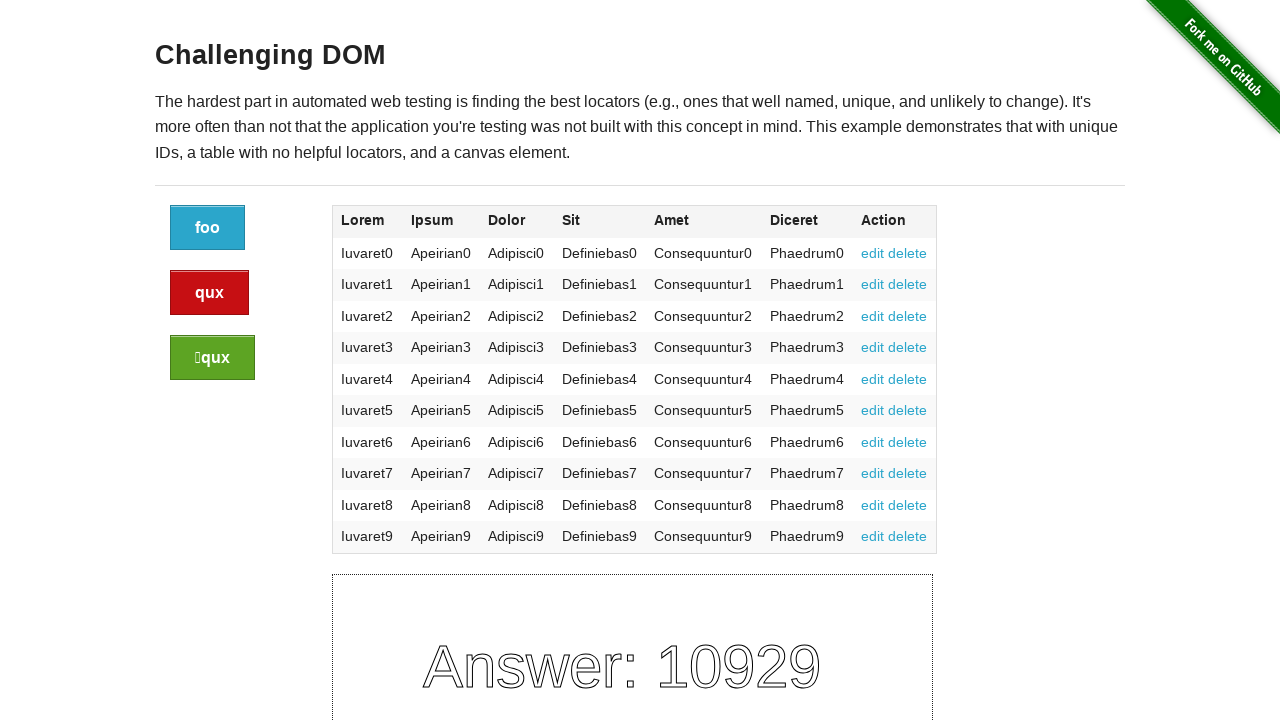

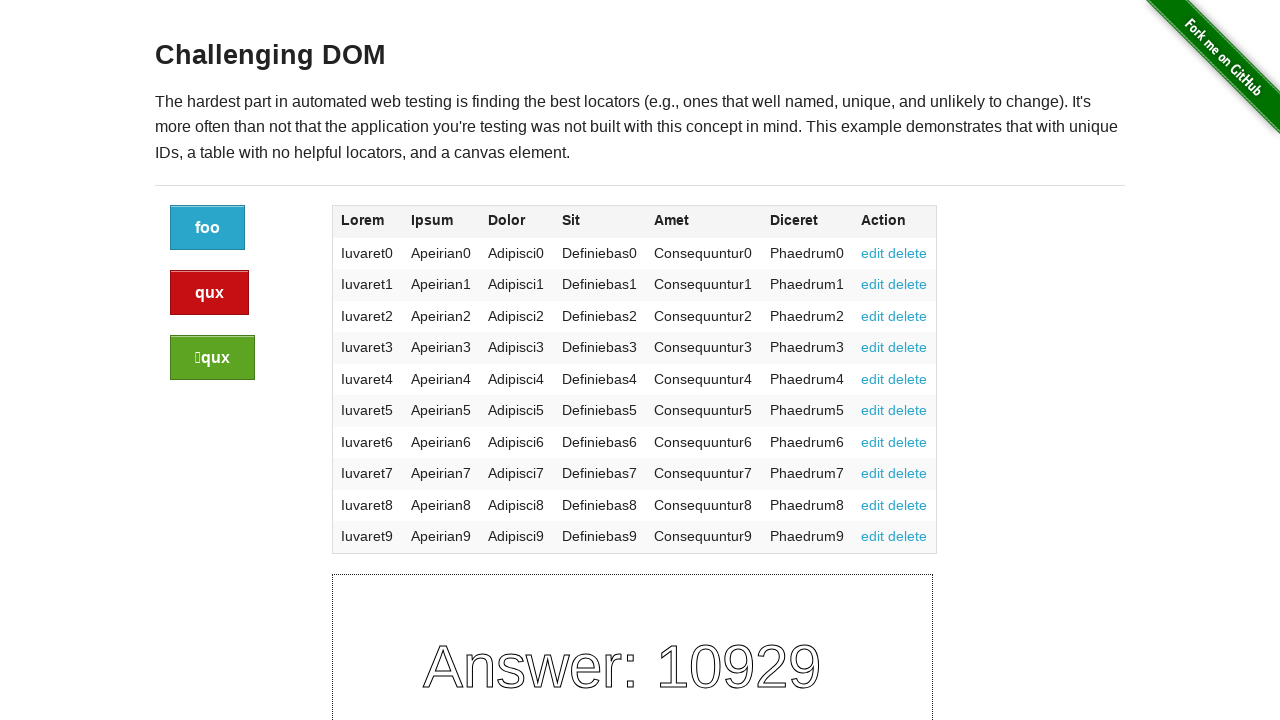